Navigates to a login practice page and verifies the page loads by checking the title

Starting URL: https://rahulshettyacademy.com/loginpagePractise/

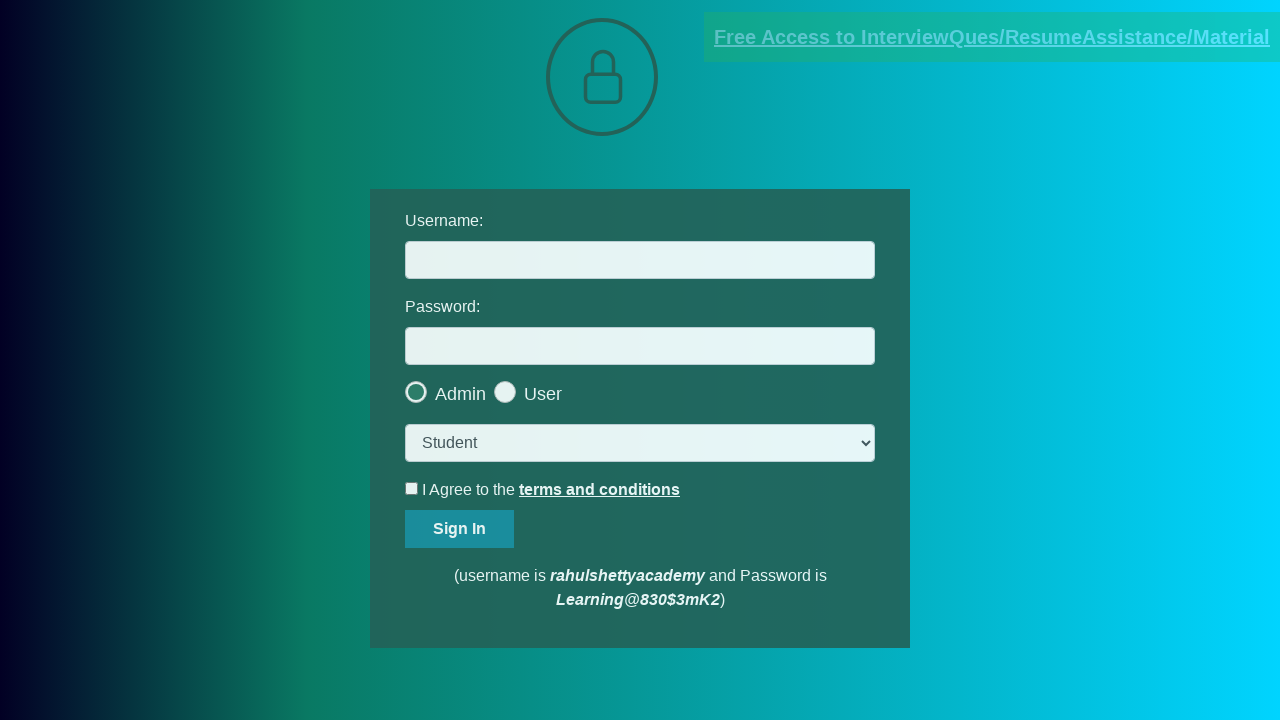

Waited for page to reach domcontentloaded state
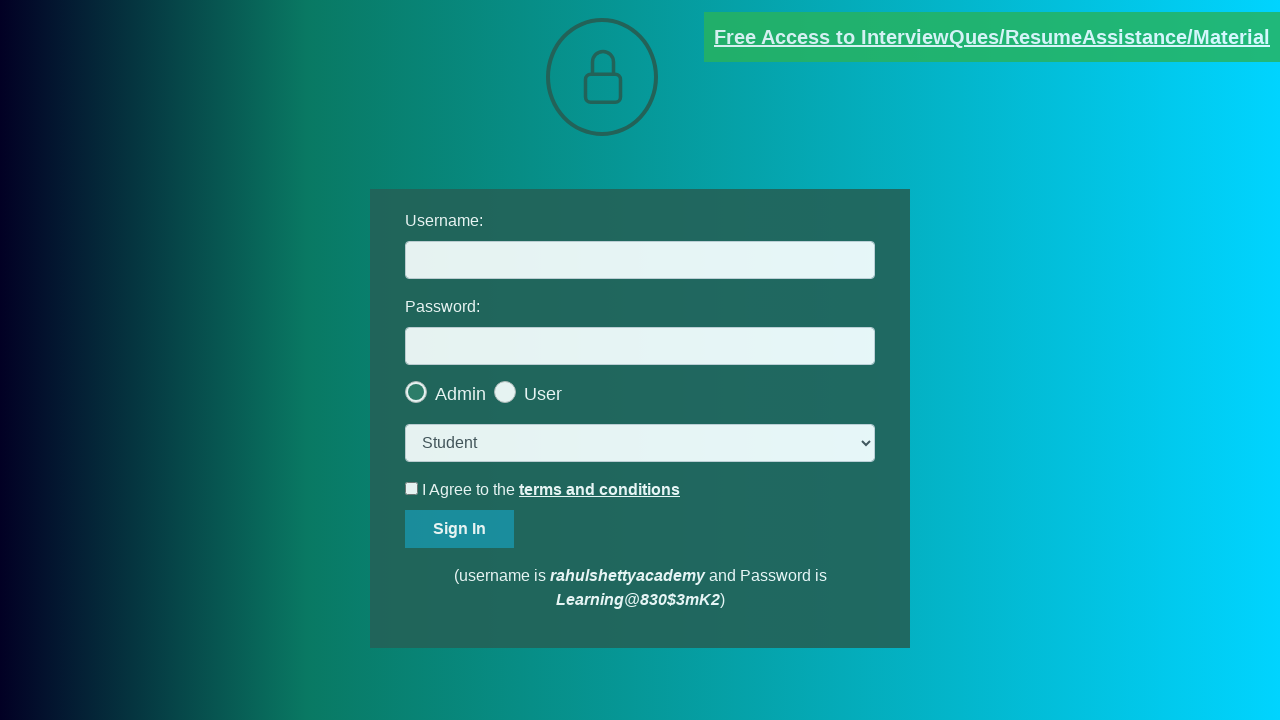

Retrieved page title: 'LoginPage Practise | Rahul Shetty Academy'
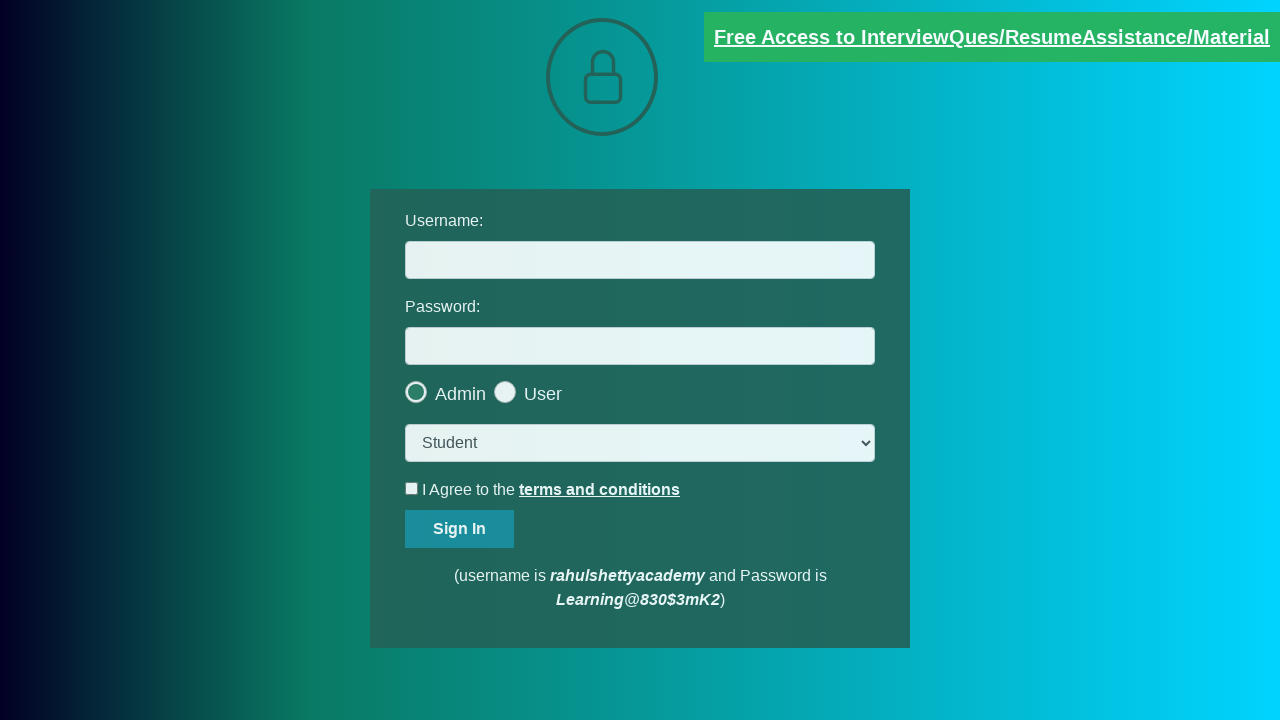

Verified page title is not empty
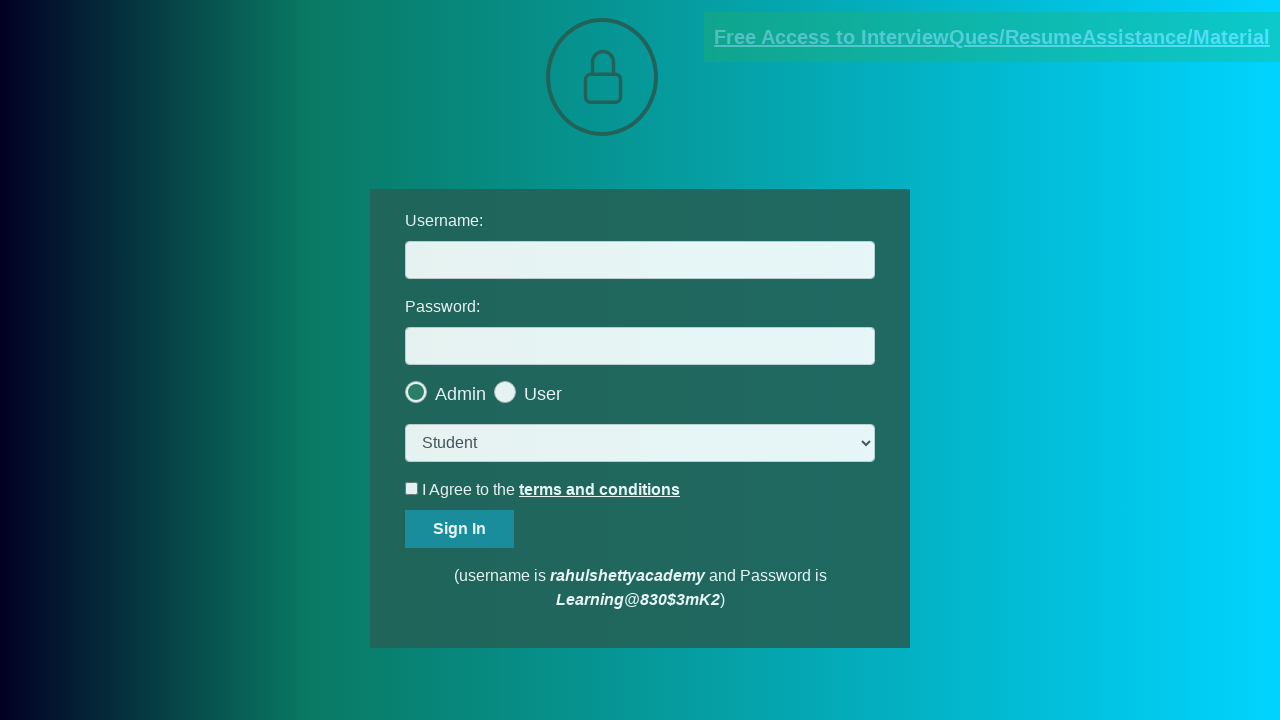

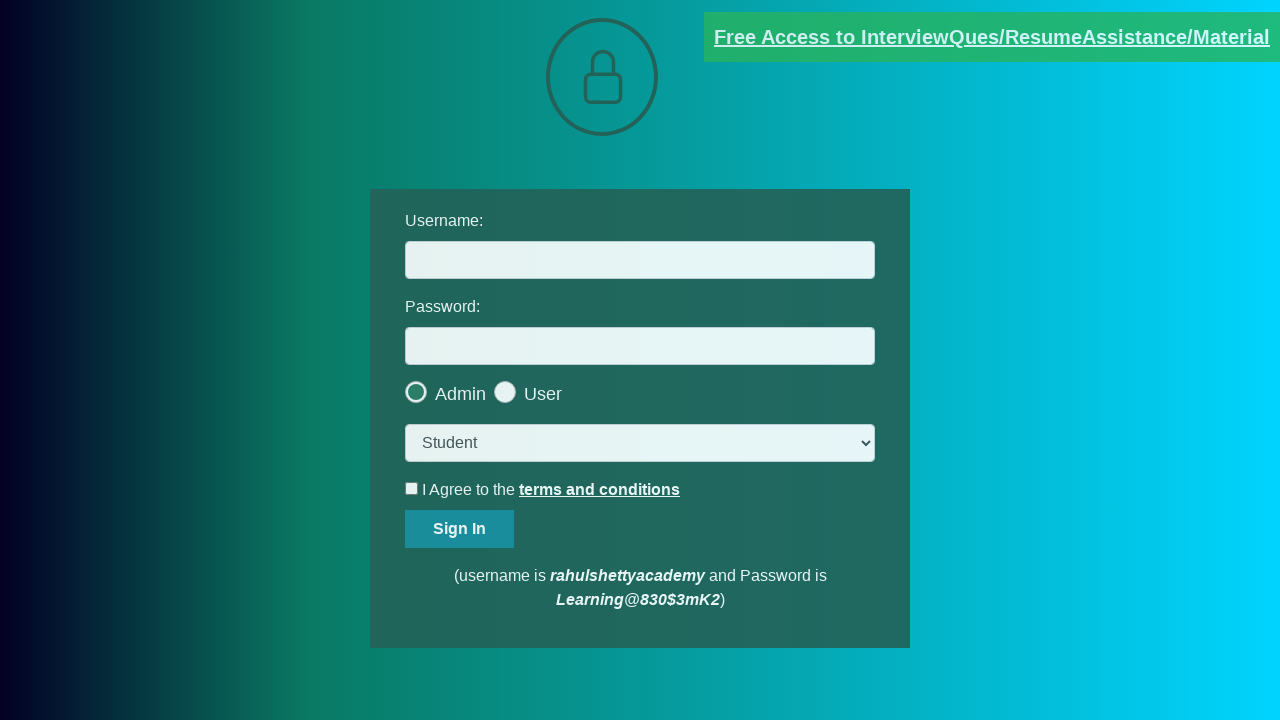